Tests JavaScript alert handling by clicking a button that triggers a confirmation dialog and accepting it

Starting URL: https://practice.cydeo.com/javascript_alerts

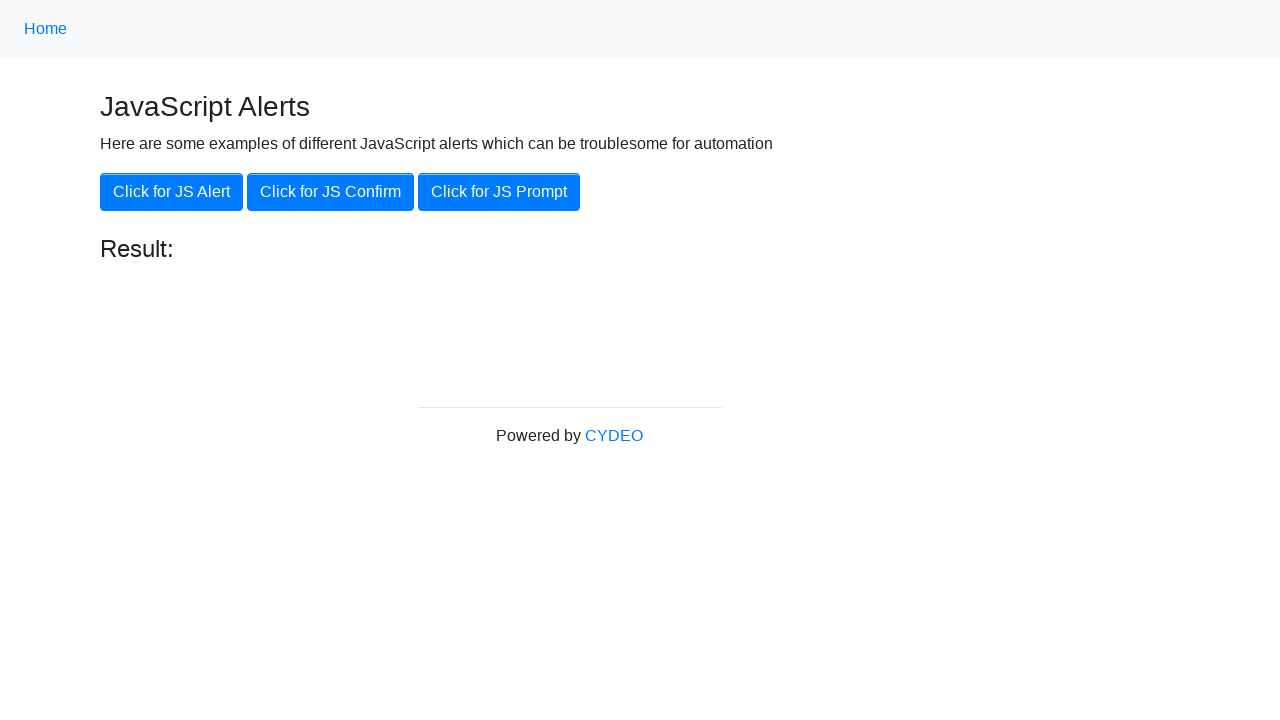

Clicked button to trigger JavaScript confirmation alert at (330, 192) on xpath=//button[normalize-space()='Click for JS Confirm']
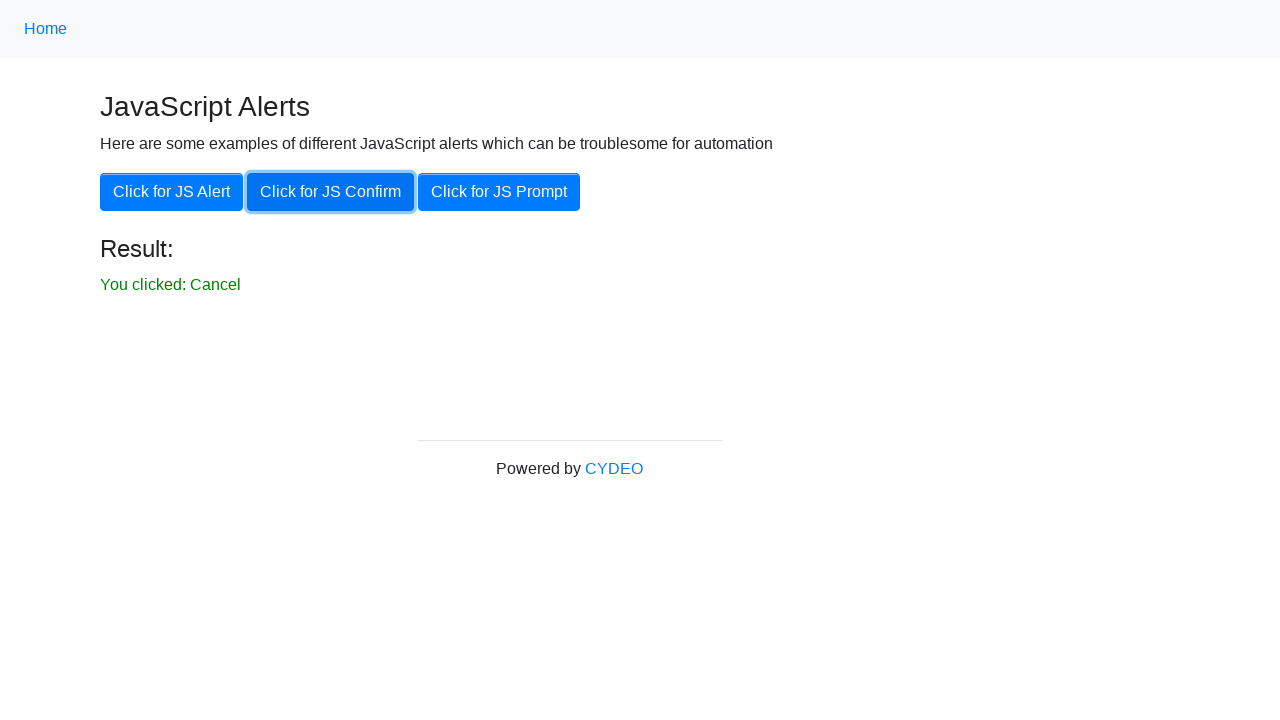

Set up dialog handler to accept confirmation alerts
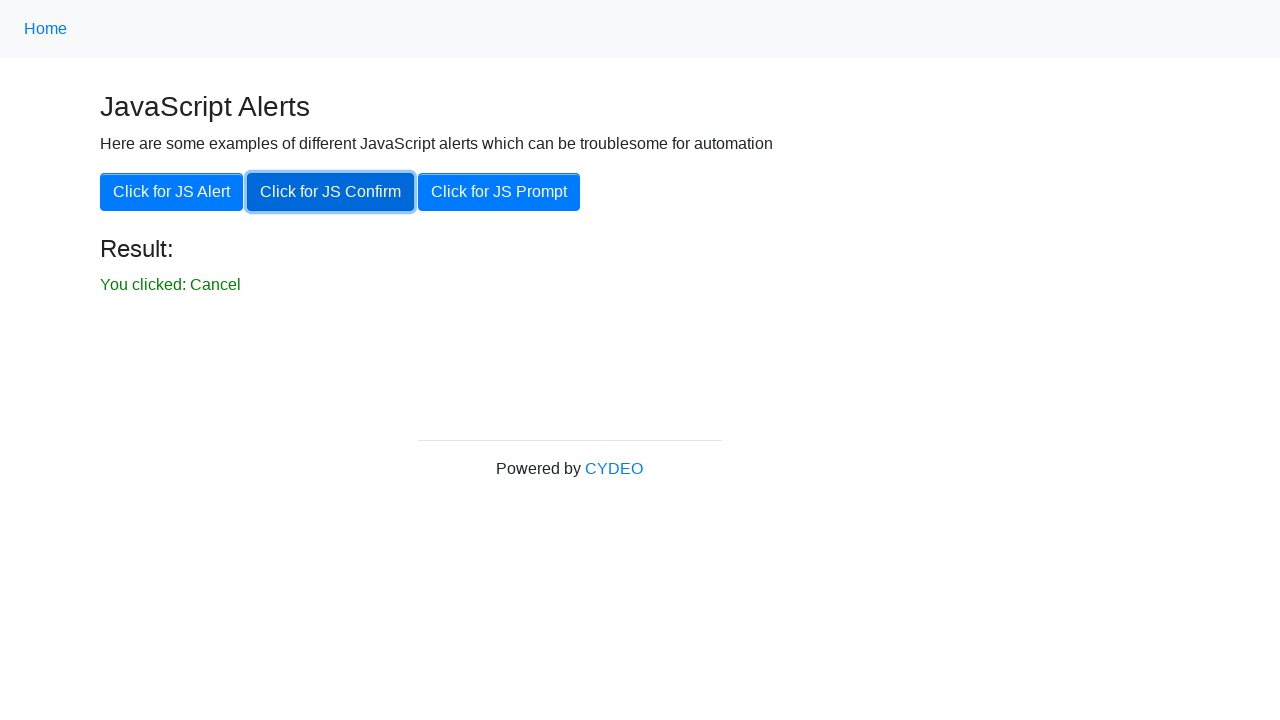

Clicked confirmation button again with dialog handler active at (330, 192) on xpath=//button[normalize-space()='Click for JS Confirm']
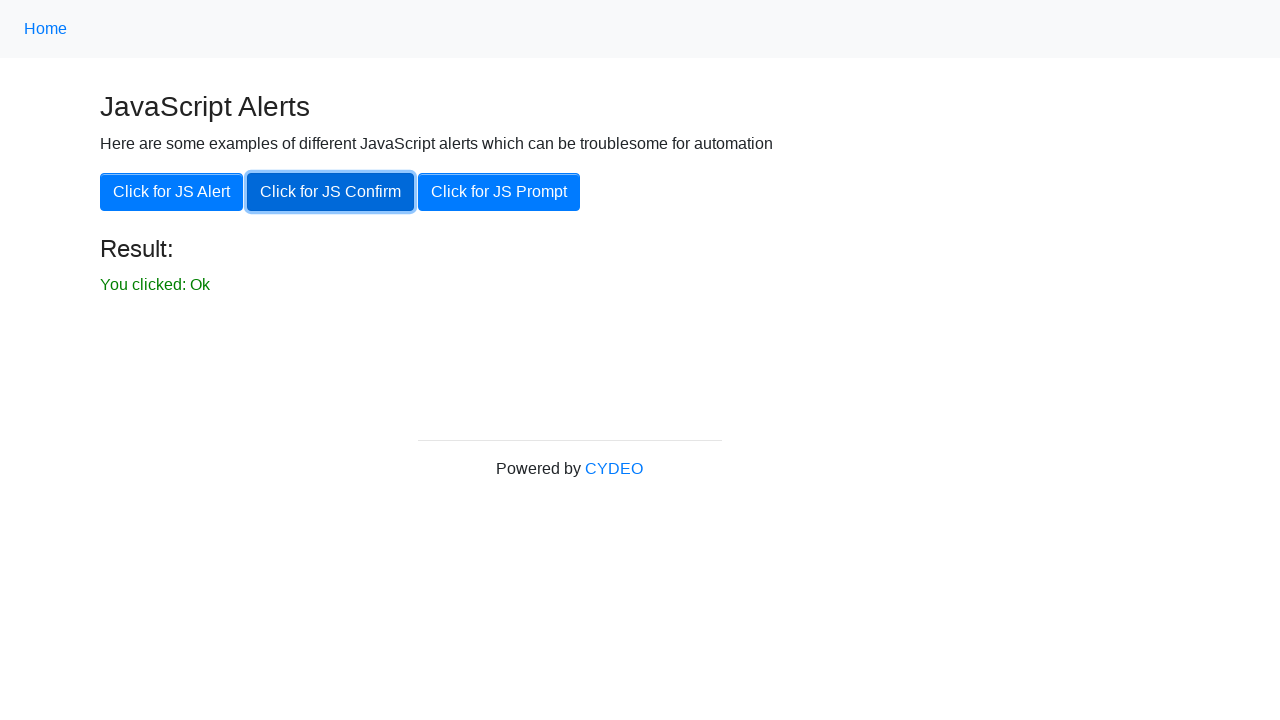

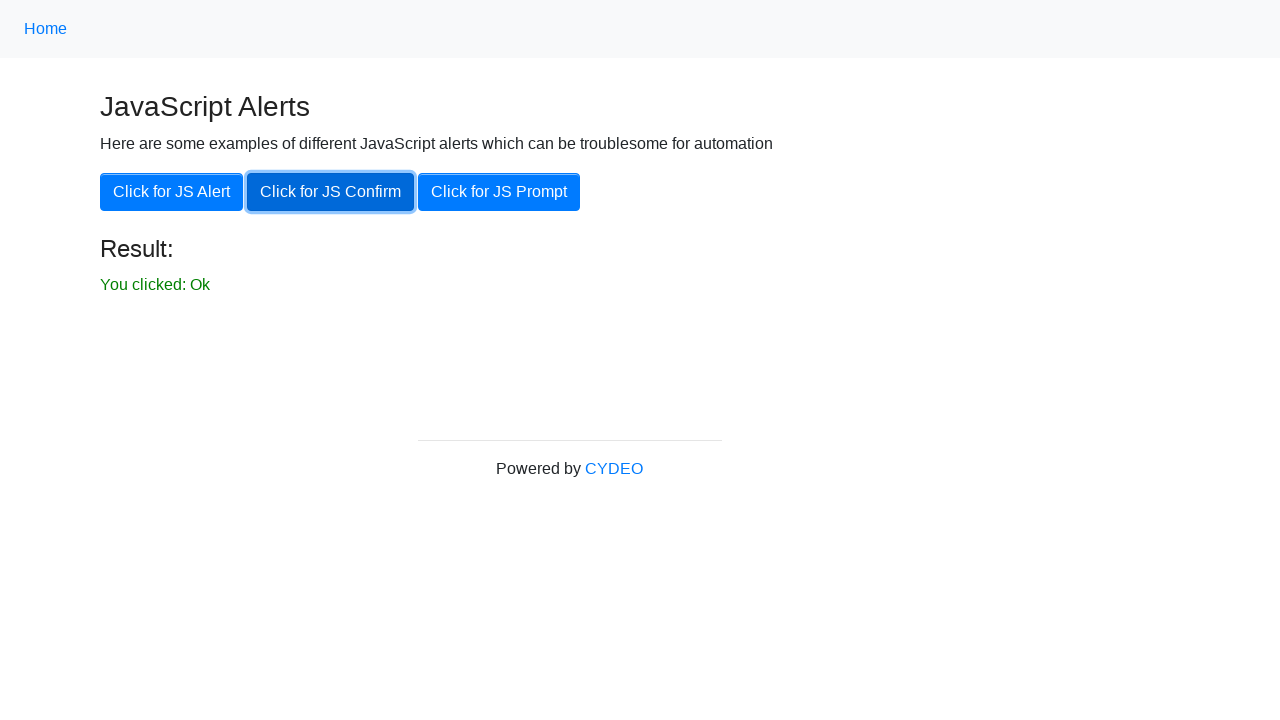